Tests JavaScript scroll operations by scrolling down 1000 pixels and then scrolling back up 1000 pixels on the Selenium website

Starting URL: https://www.selenium.dev

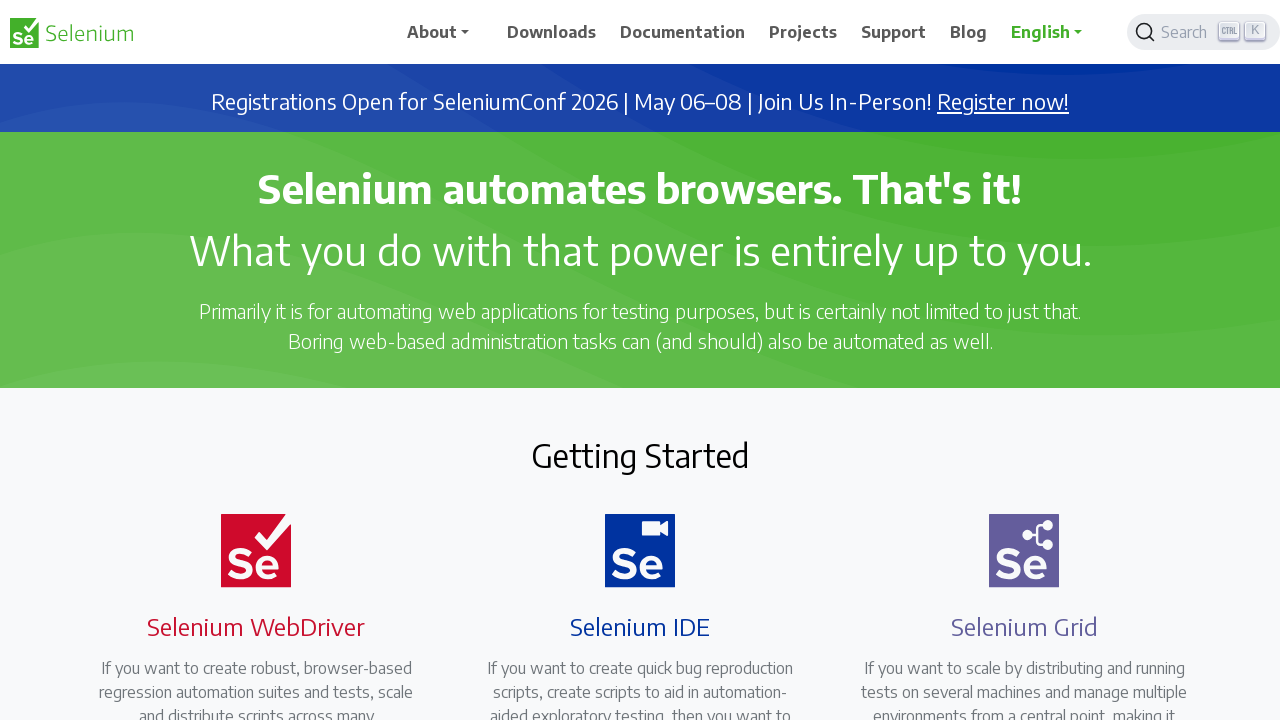

Scrolled down 1000 pixels on Selenium website
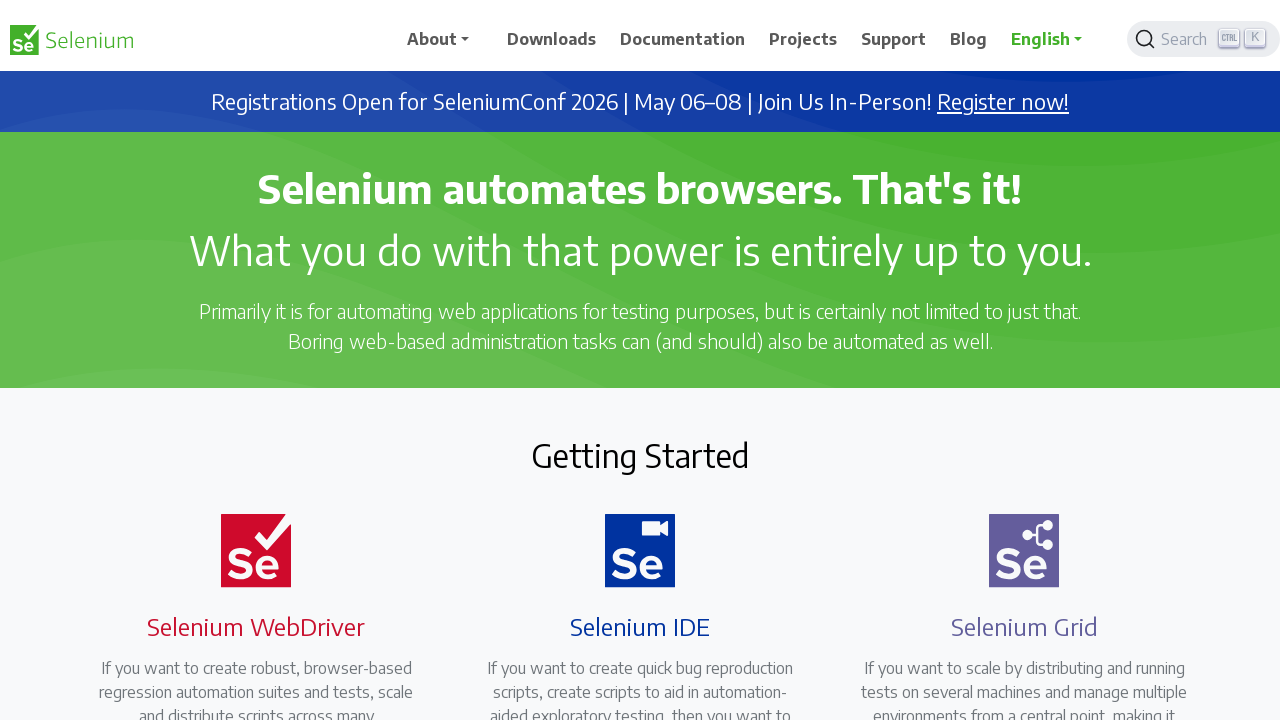

Waited 1000ms to observe the scroll position
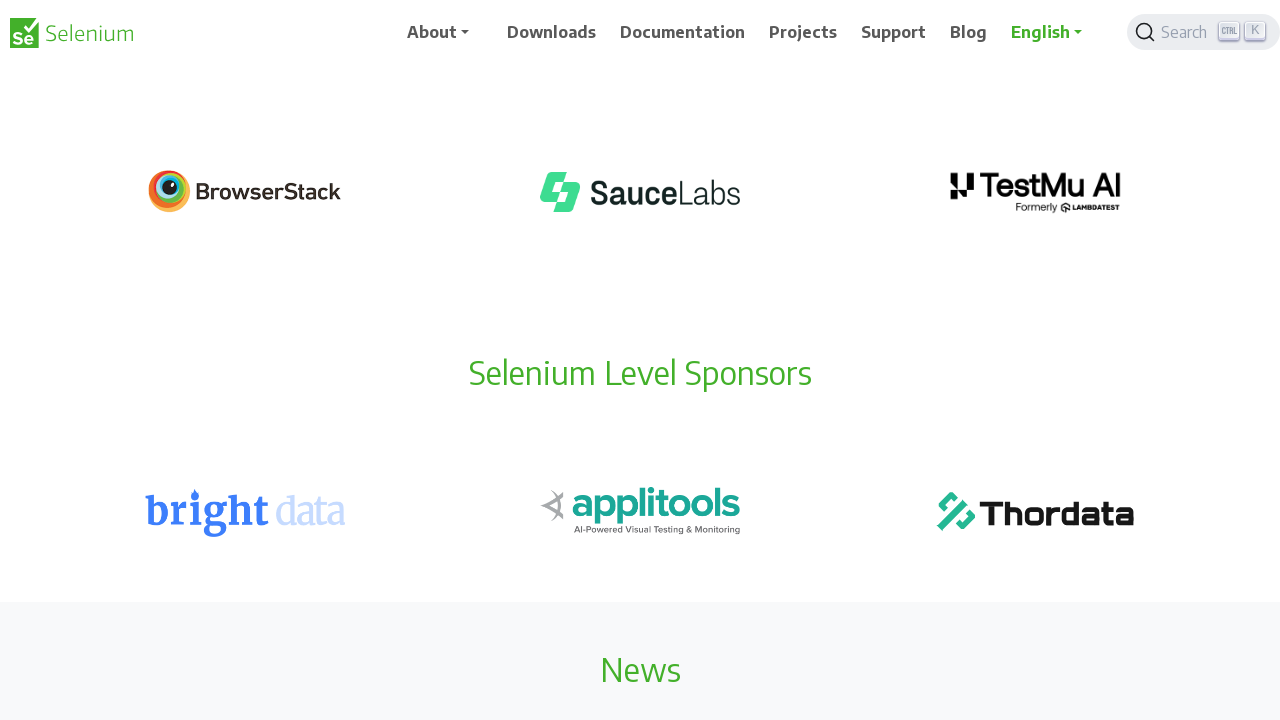

Scrolled back up 1000 pixels to original position
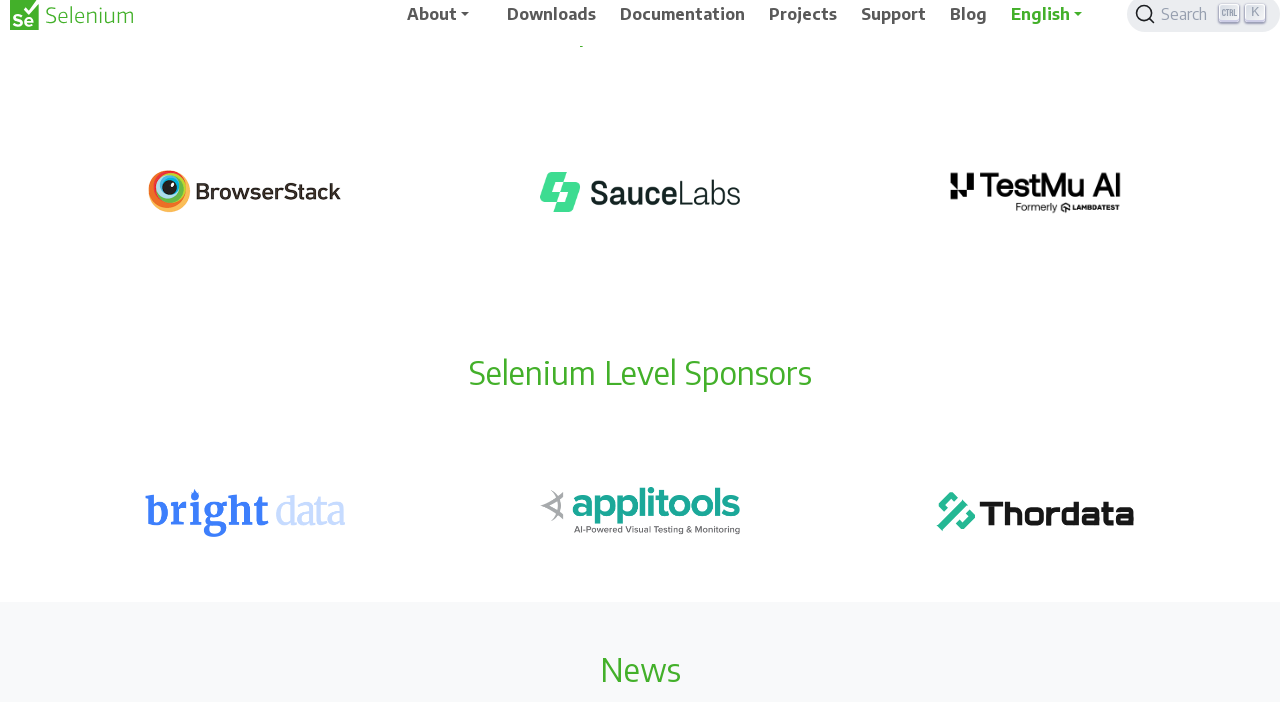

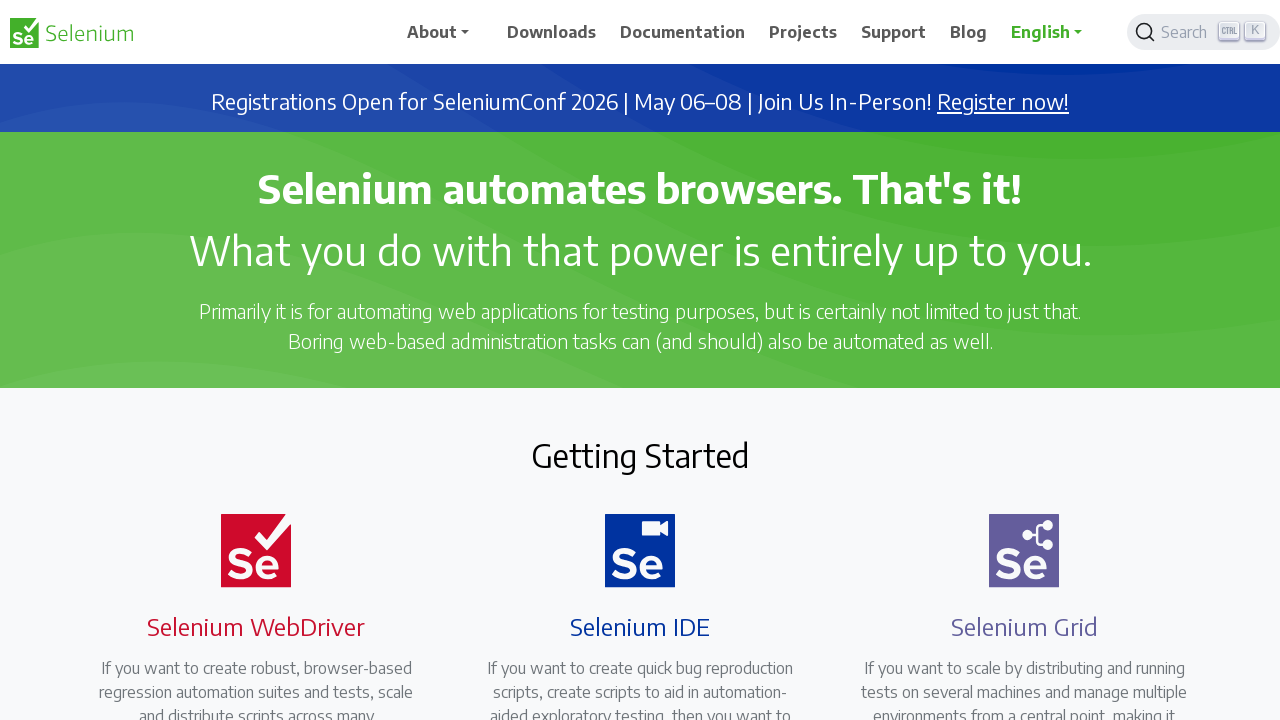